Tests a registration form by filling in first name, last name, and email fields in the first block, then submitting the form and verifying the success message.

Starting URL: http://suninjuly.github.io/registration1.html

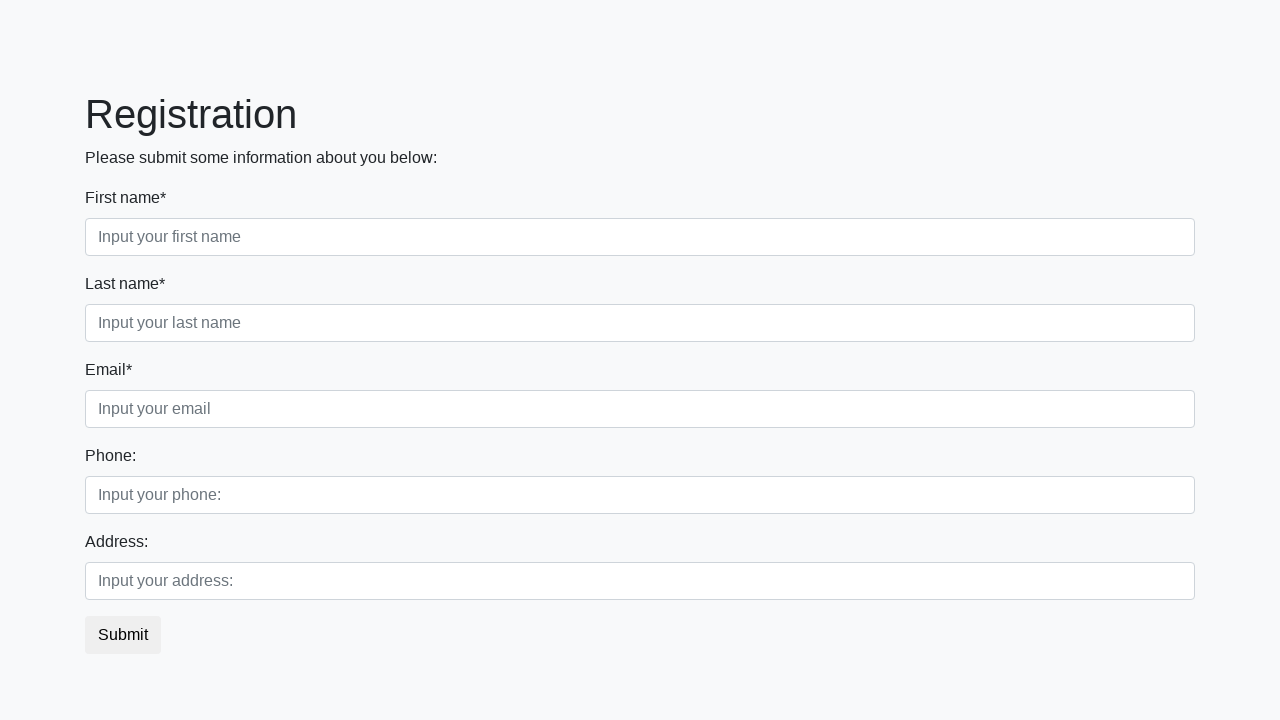

Filled first name field with 'Ivan' on .first_block .form-control.first
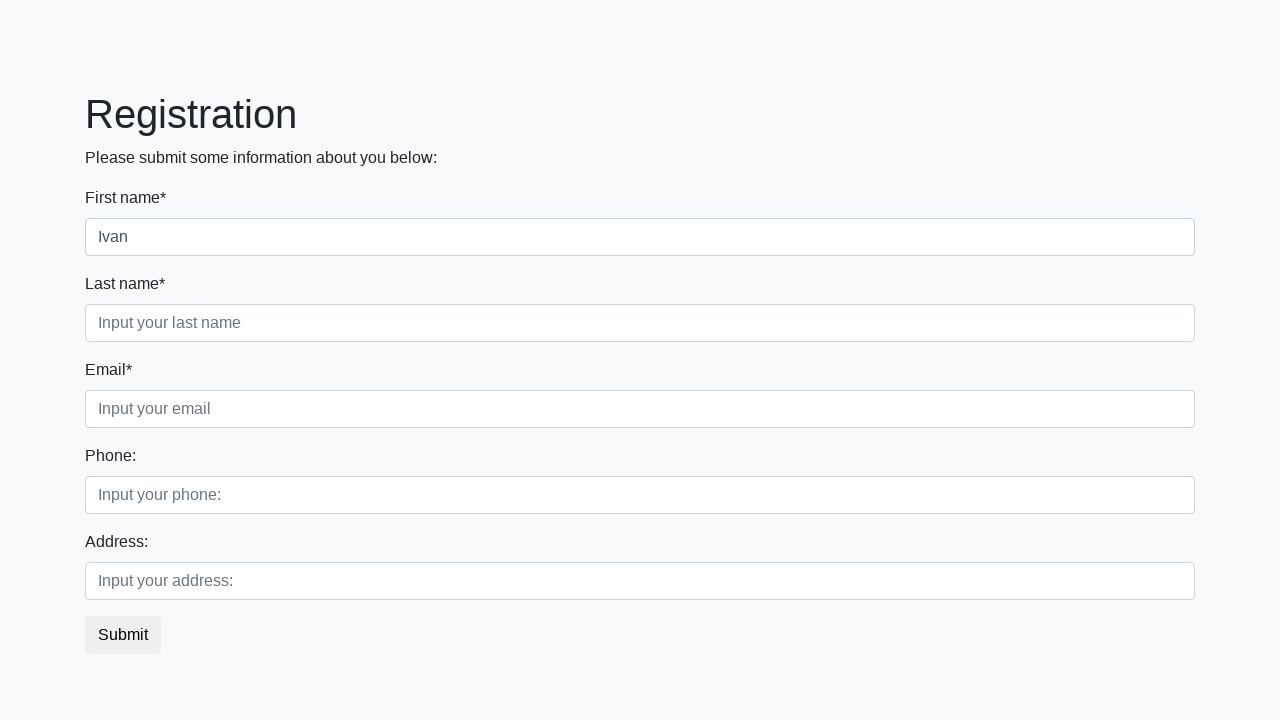

Filled last name field with 'Petrov' on .first_block .form-control.second
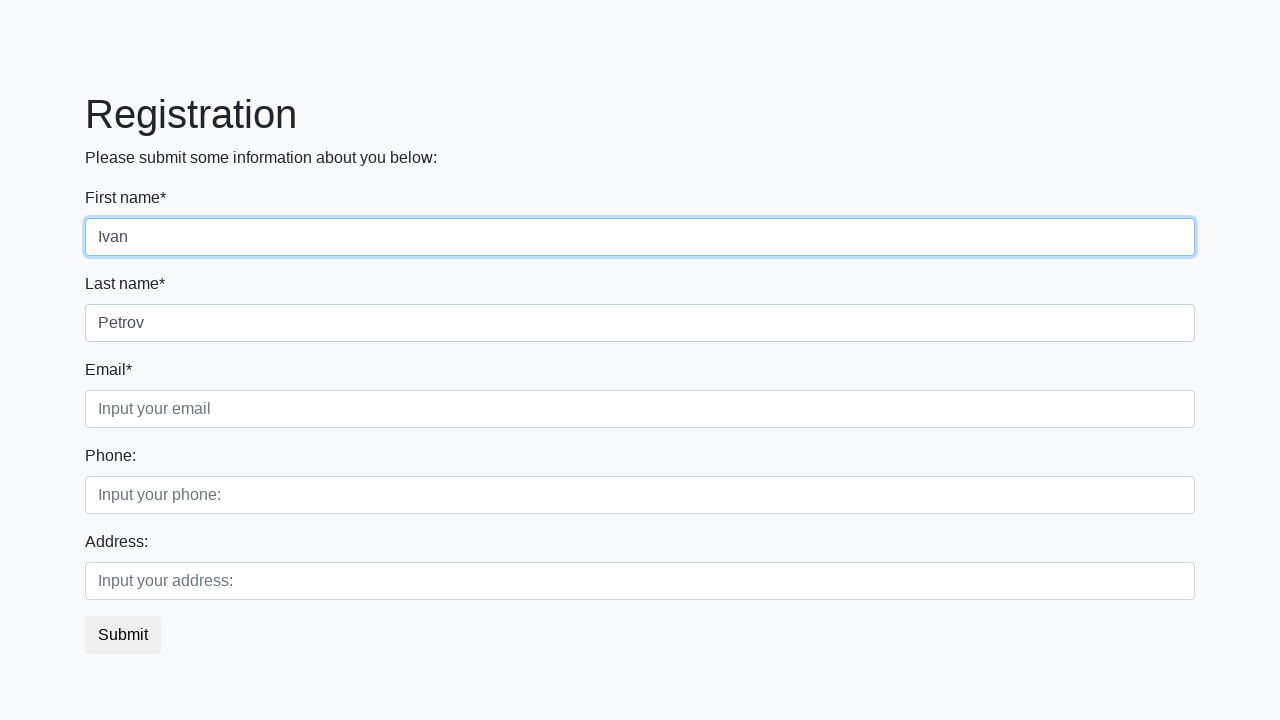

Filled email field with 'ivan.petrov@example.com' on .first_block .form-control.third
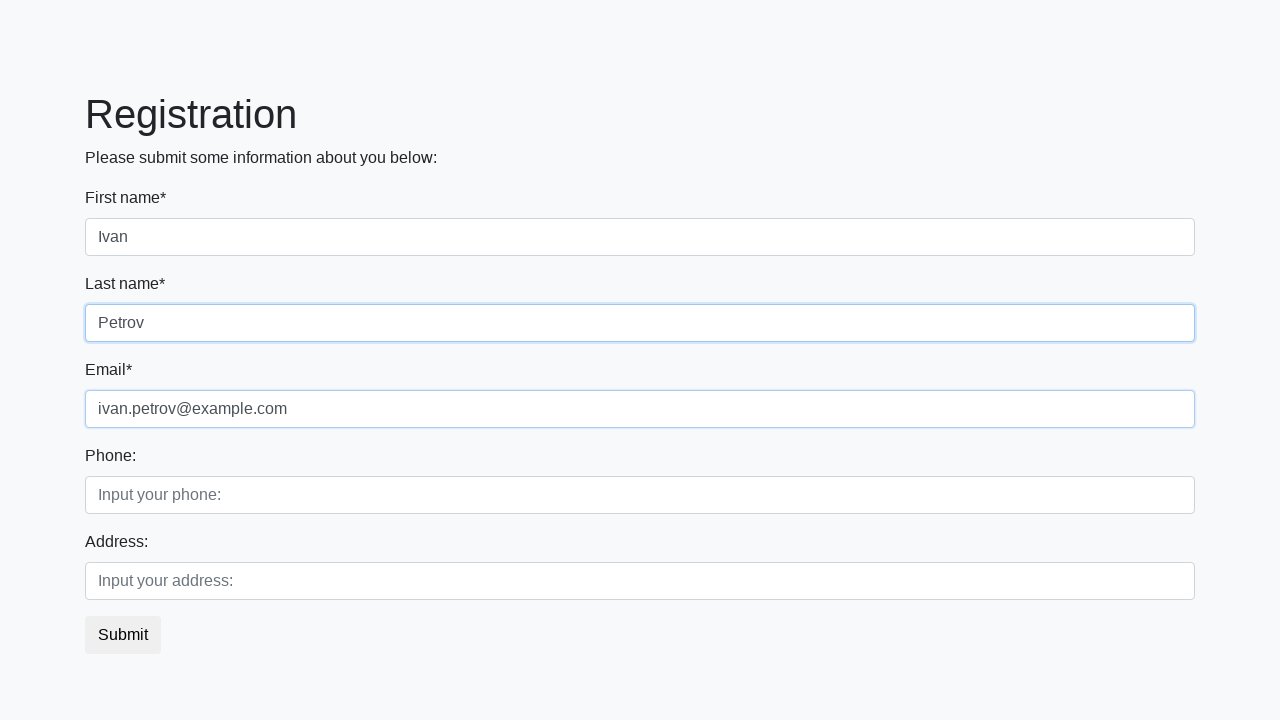

Clicked submit button to register at (123, 635) on button.btn
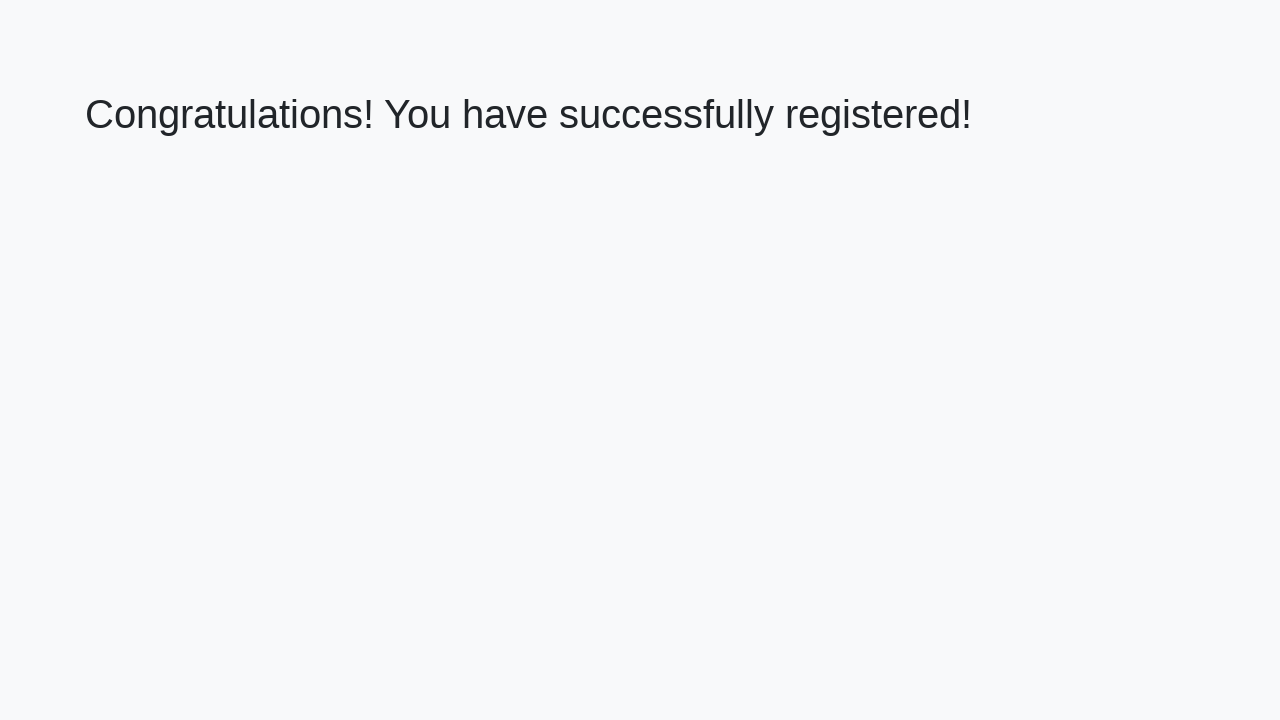

Success message header loaded
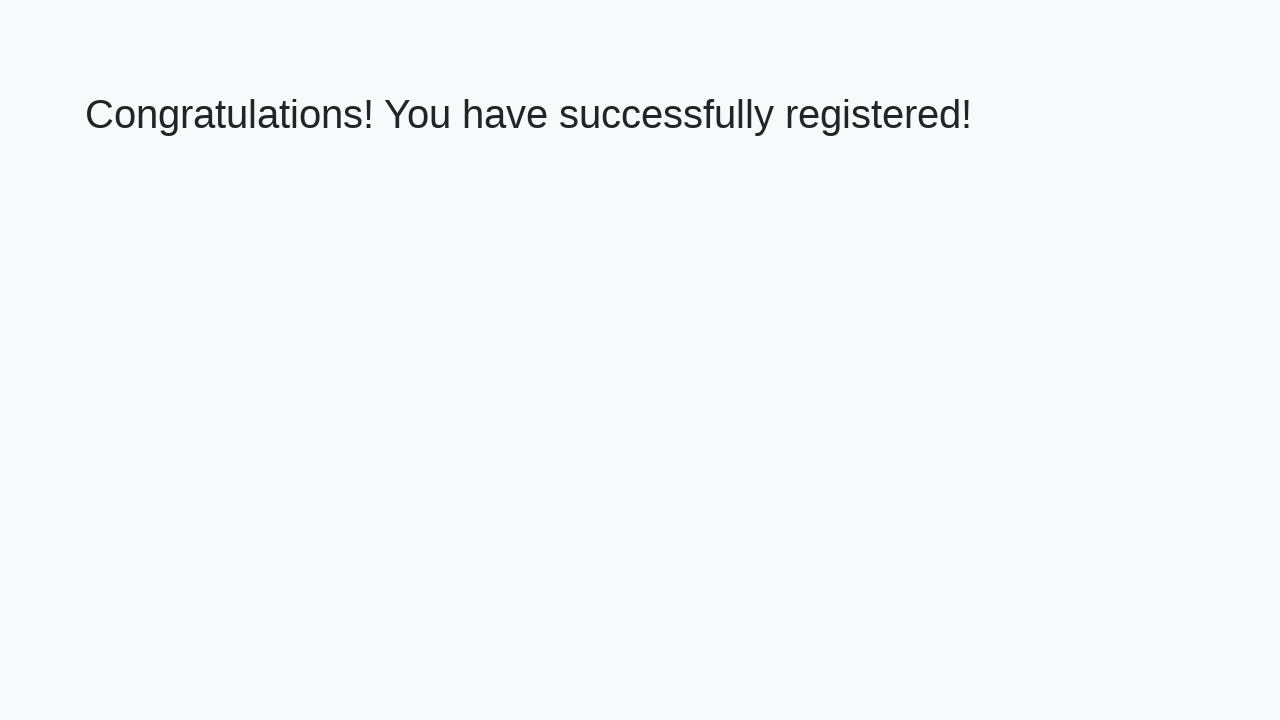

Retrieved success message text: 'Congratulations! You have successfully registered!'
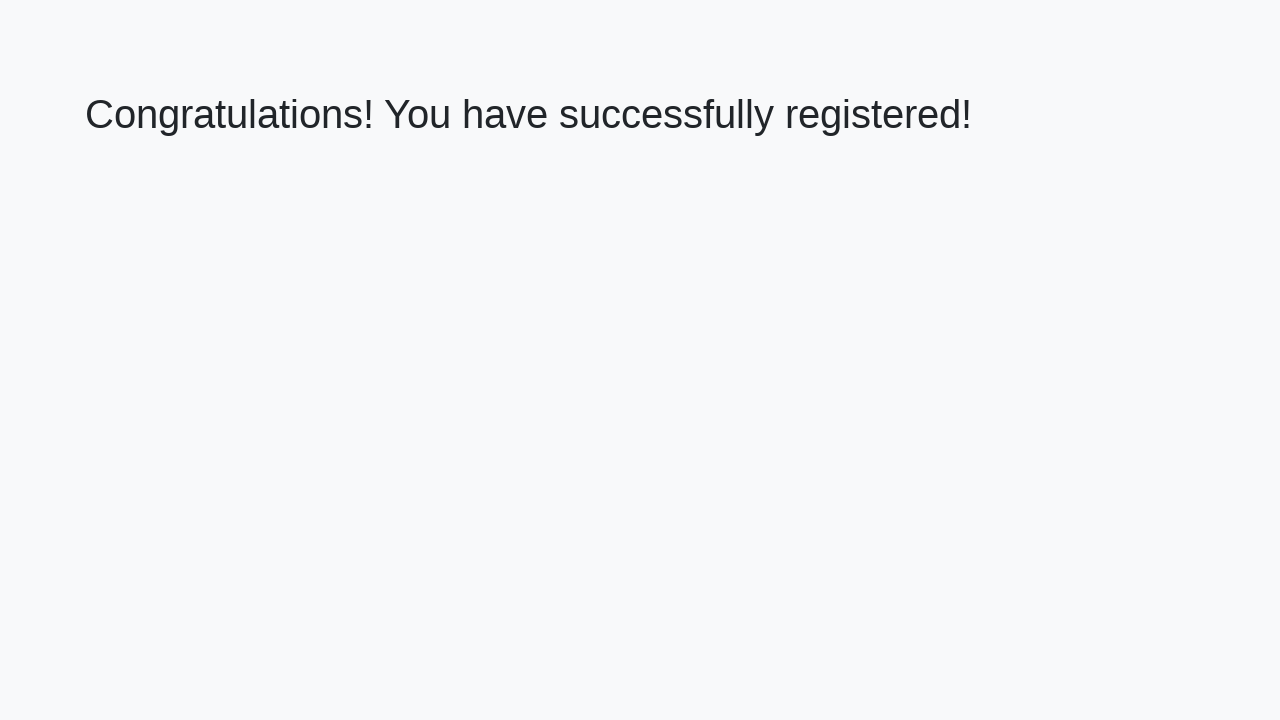

Verified success message matches expected text
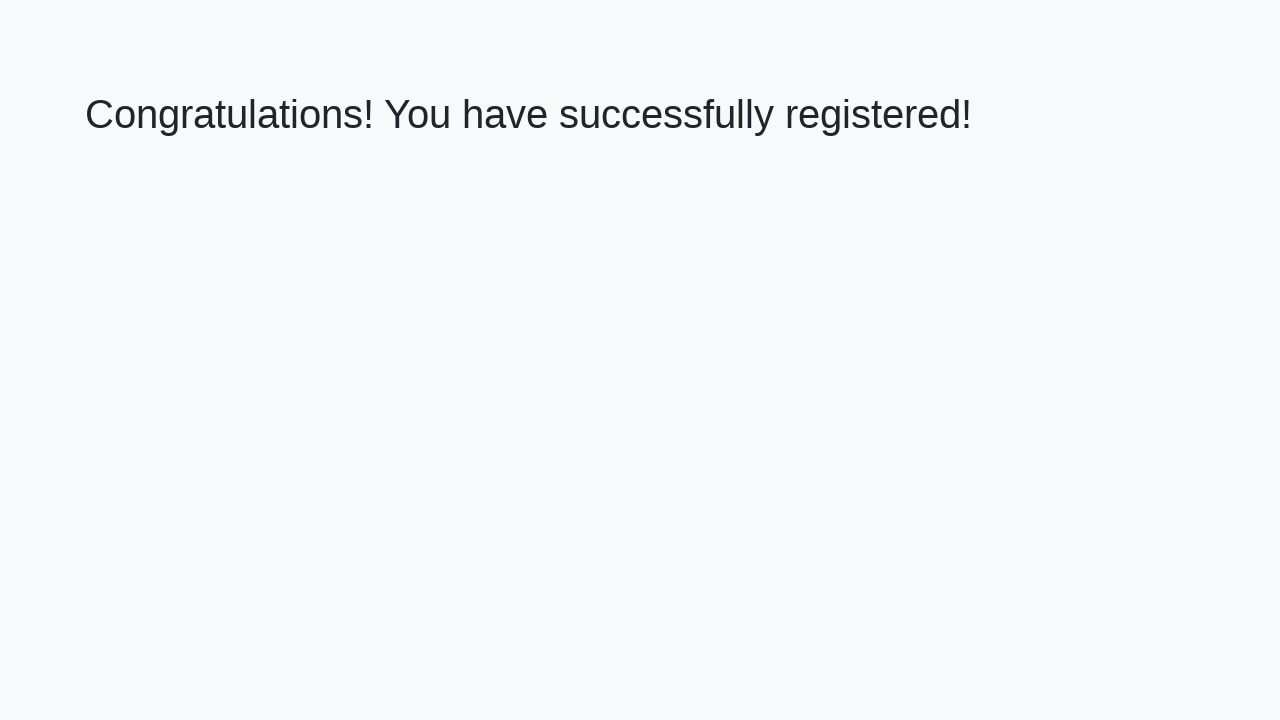

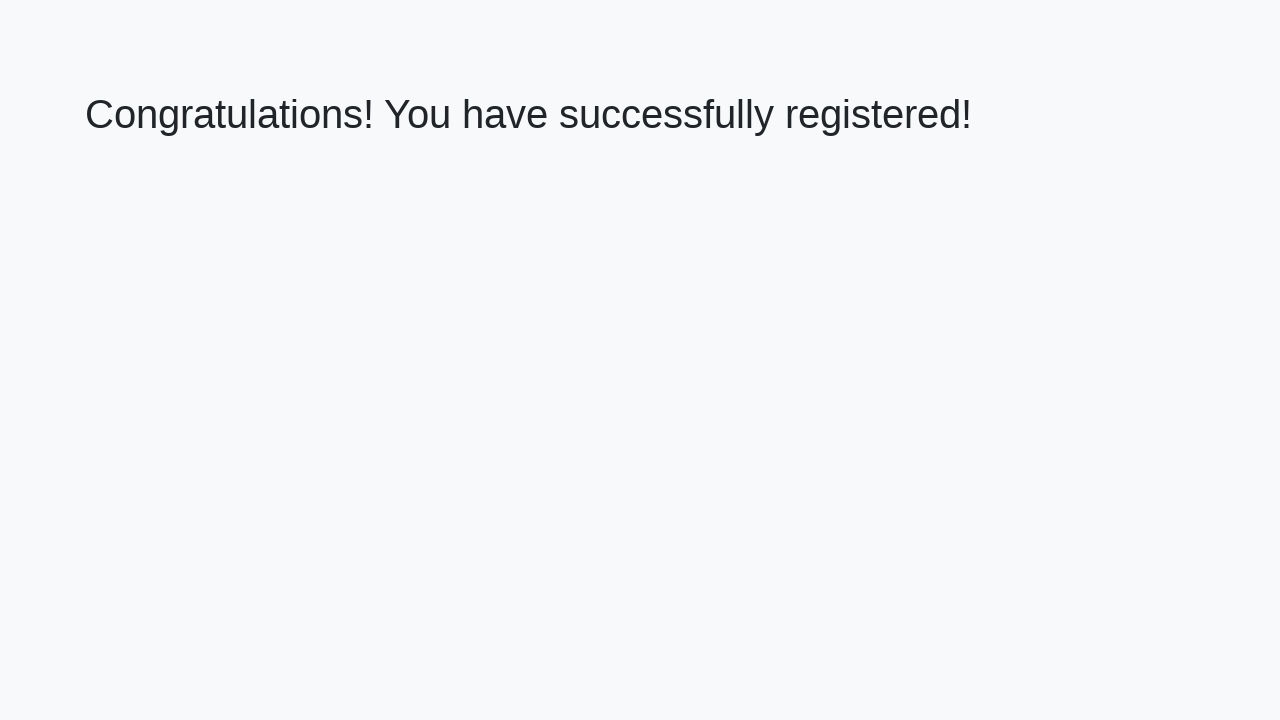